Reads two numbers from the page, calculates their sum, selects the result from a dropdown menu, and submits the form

Starting URL: http://suninjuly.github.io/selects1.html

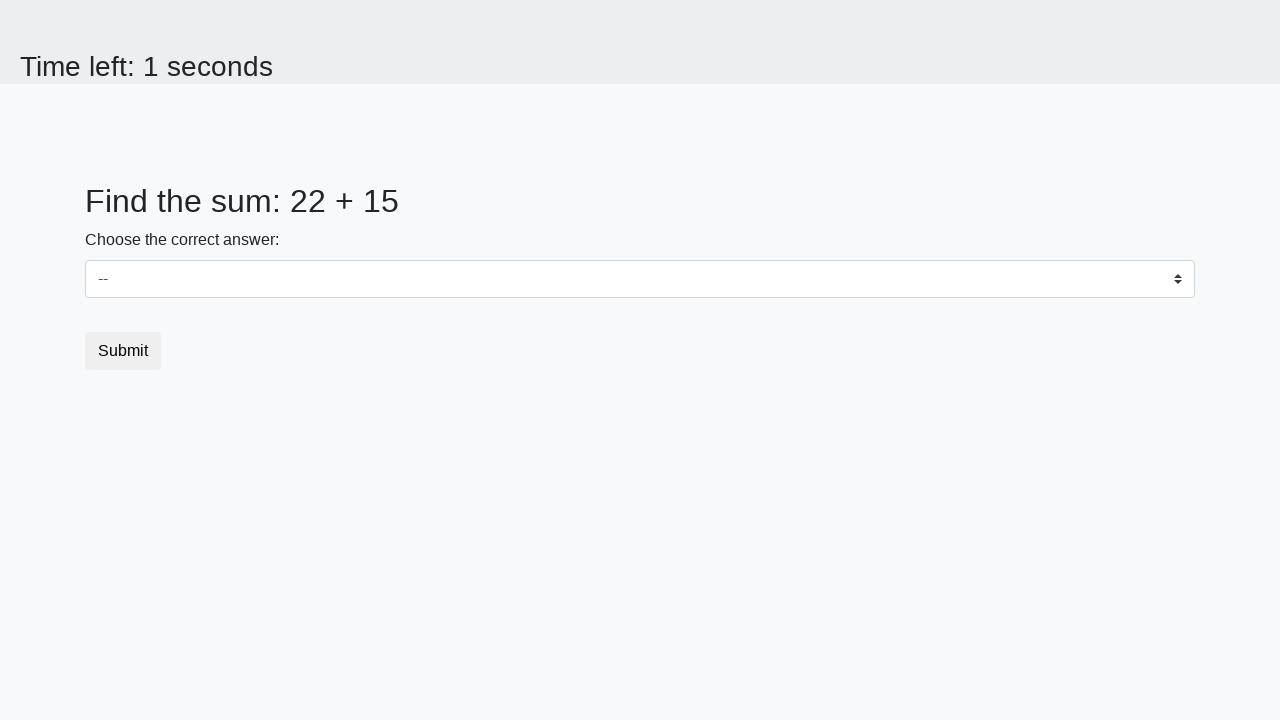

Located first number element (#num1)
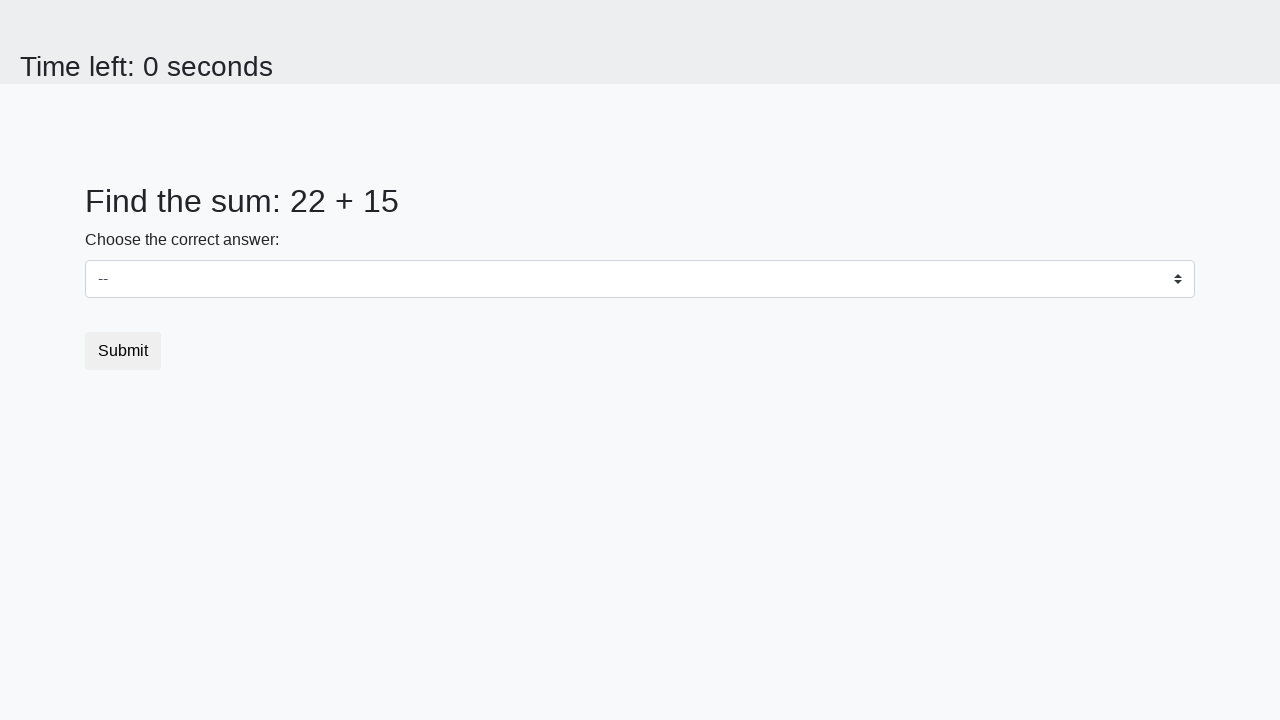

Read first number from page: 22
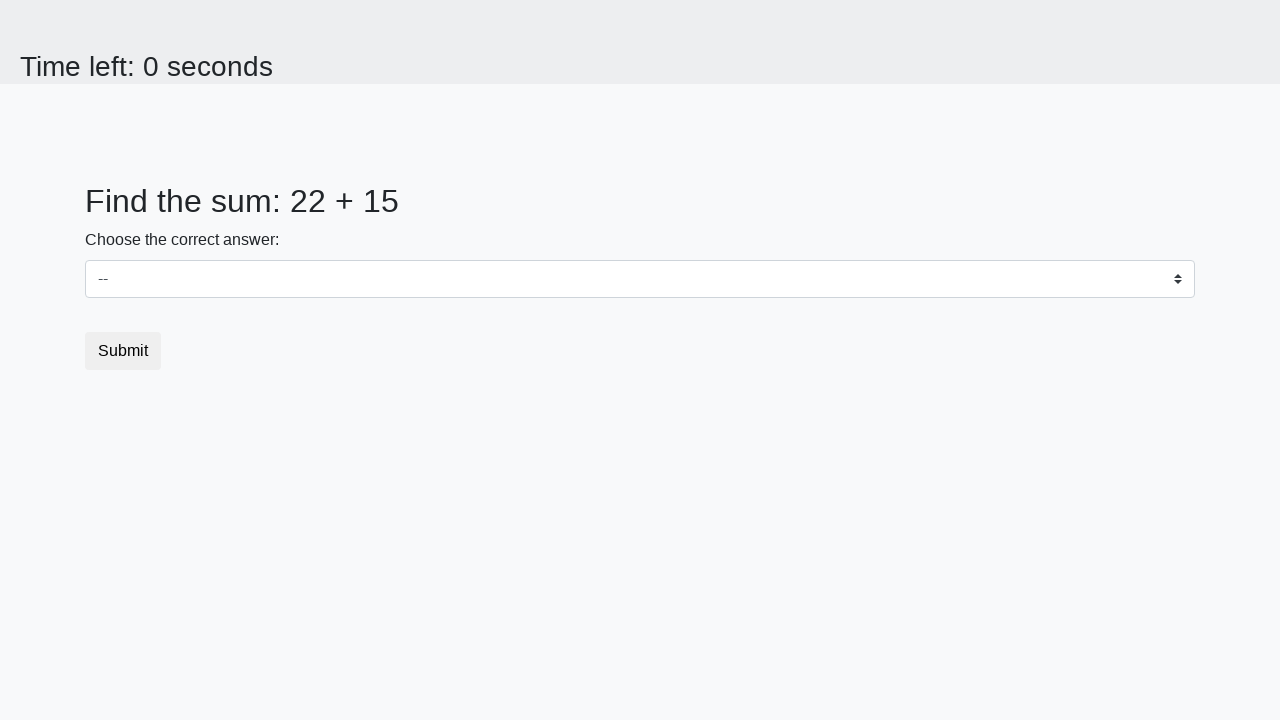

Located second number element (#num2)
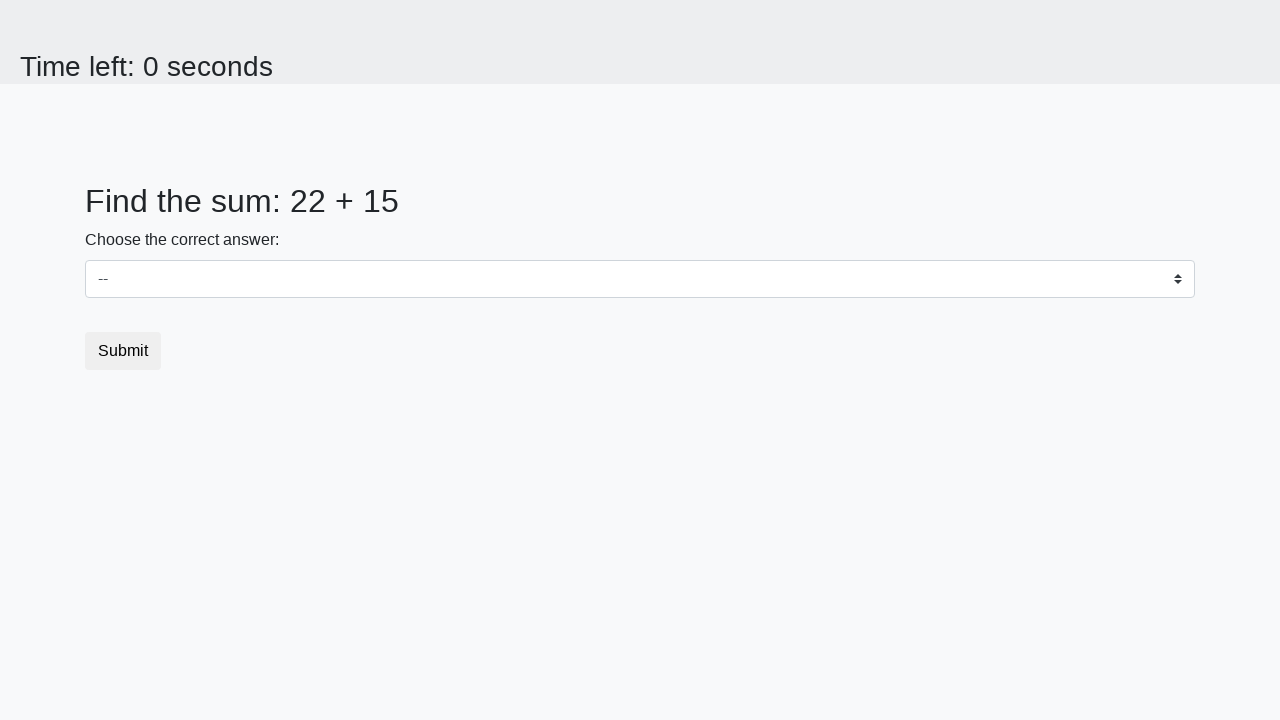

Read second number from page: 15
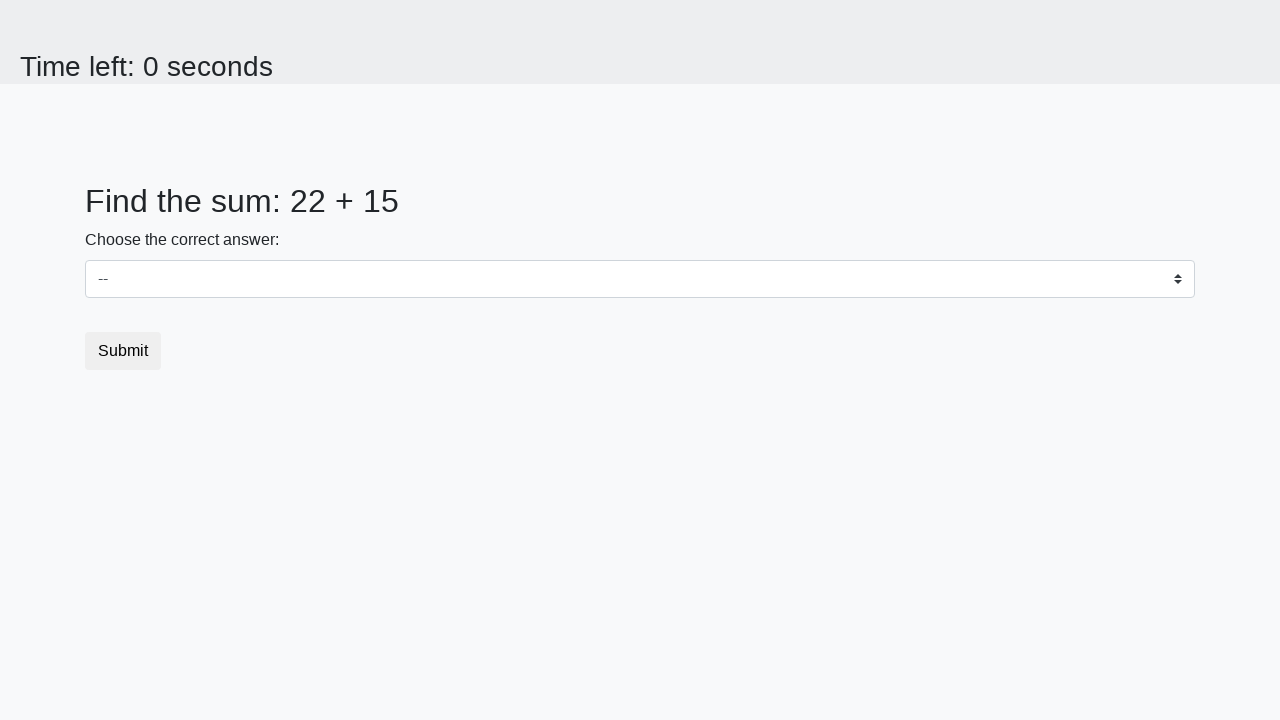

Calculated sum: 22 + 15 = 37
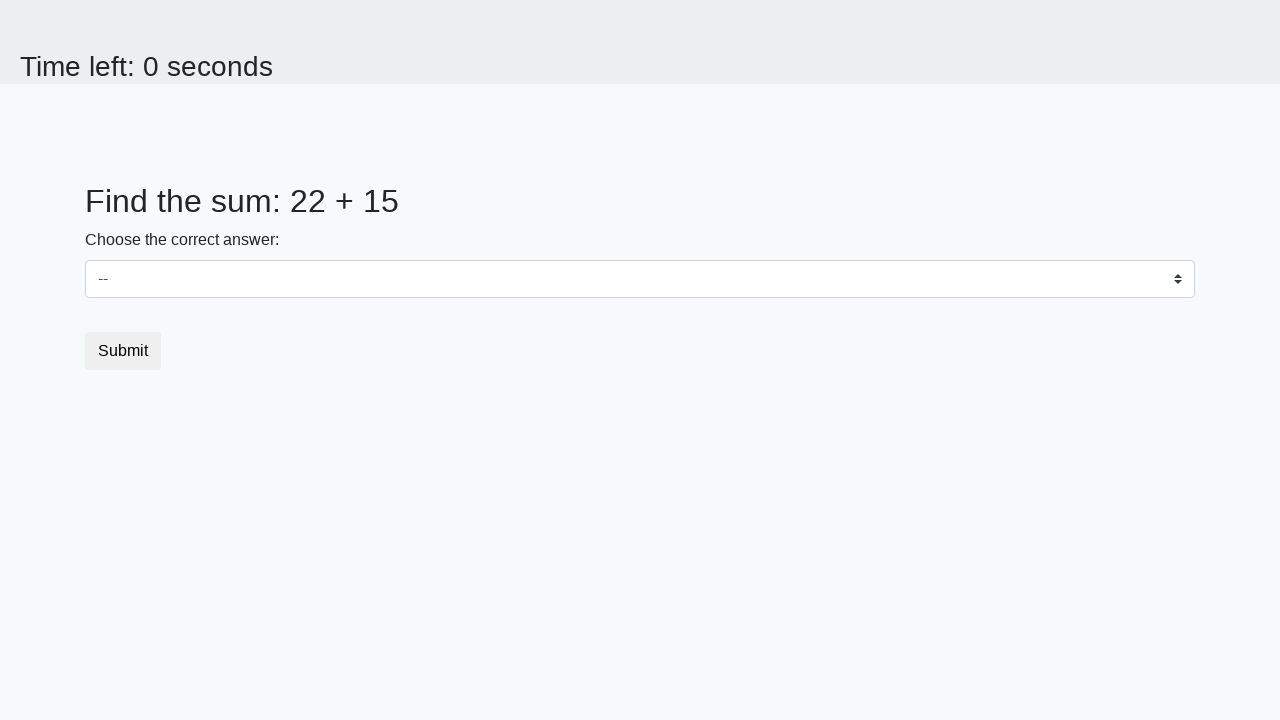

Selected calculated sum (37) from dropdown menu on select
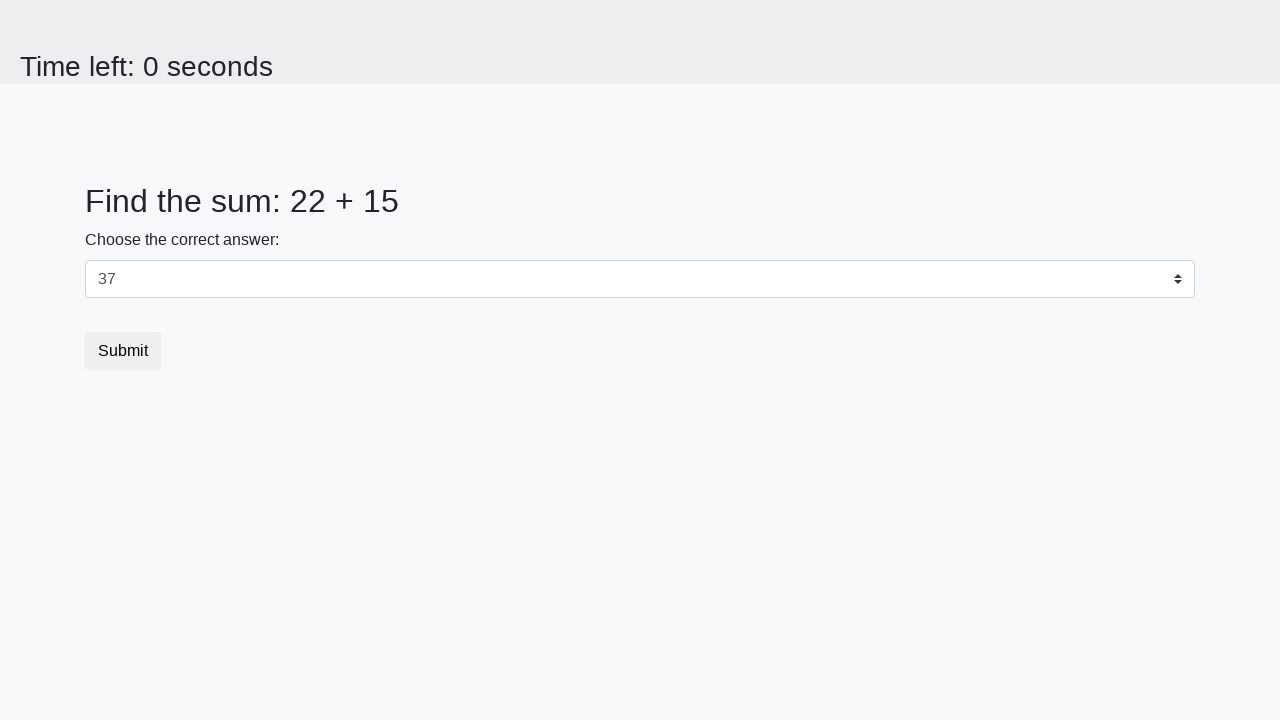

Clicked submit button to submit form at (123, 351) on button.btn
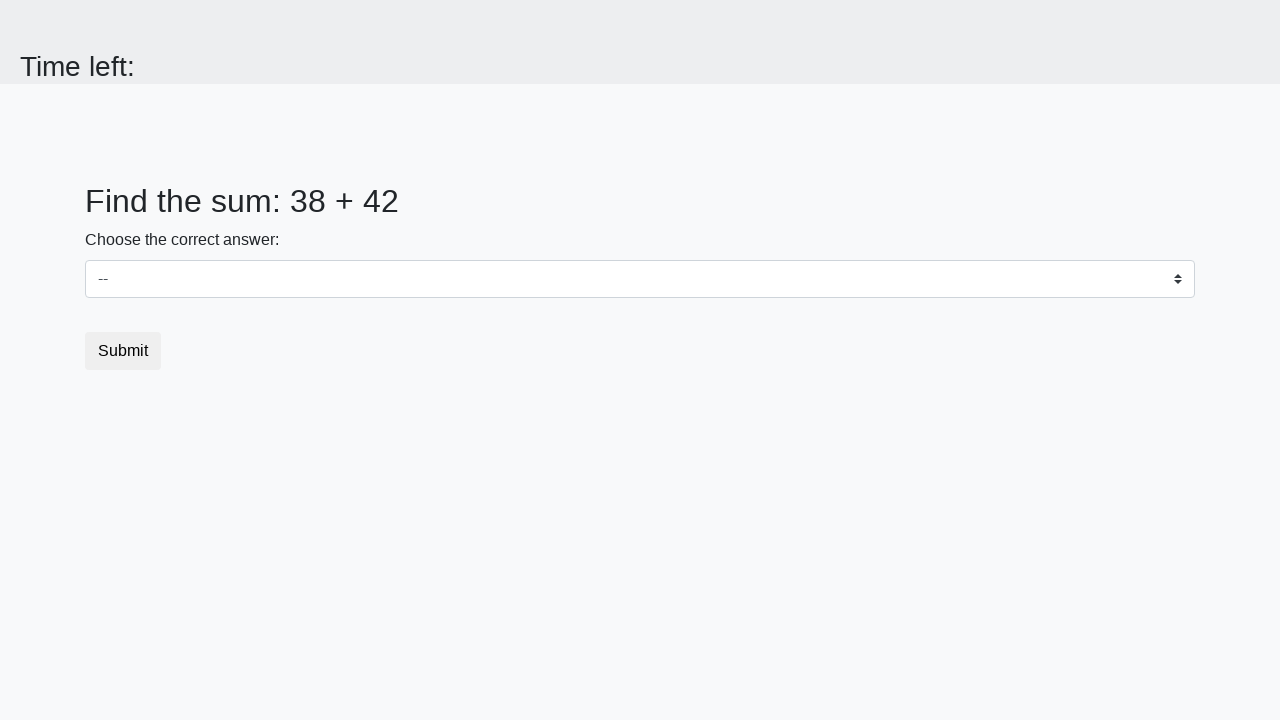

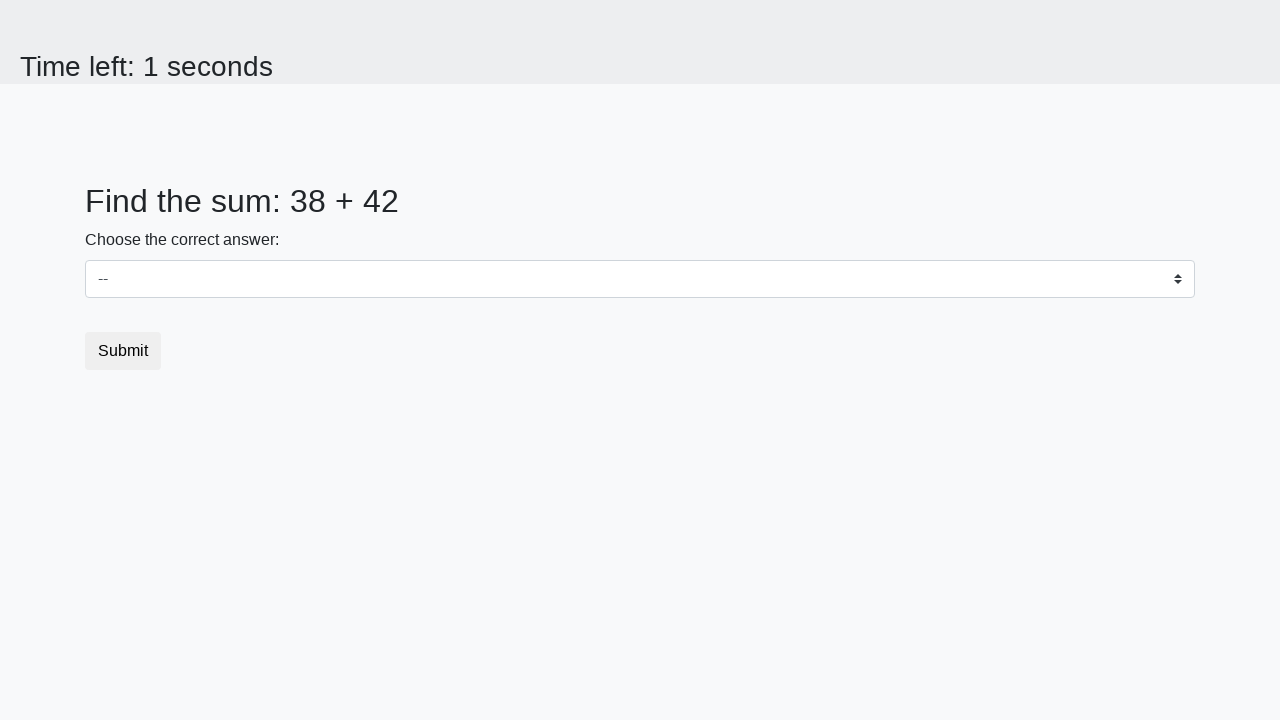